Tests various checkbox interactions including clicking checkboxes, verifying state changes, toggling switches, and interacting with dropdown checkboxes

Starting URL: https://www.leafground.com/checkbox.xhtml

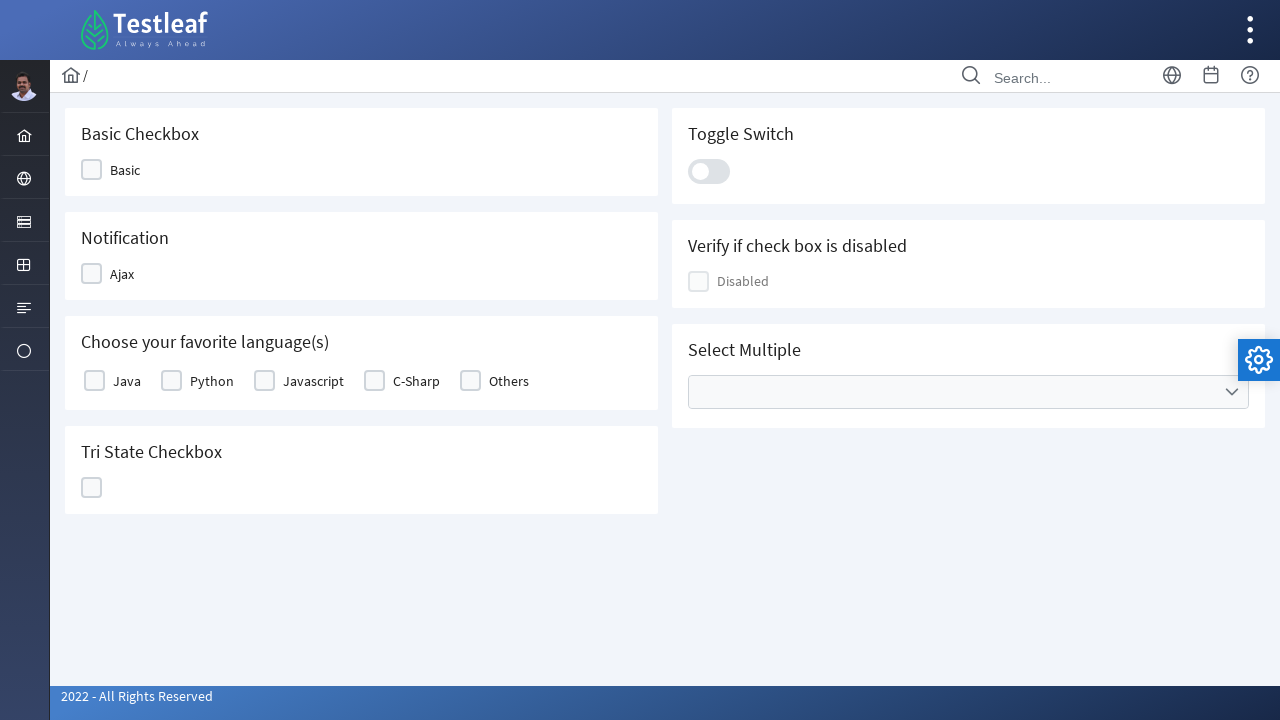

Clicked first checkbox at (92, 170) on xpath=//div[@class='ui-chkbox-box ui-widget ui-corner-all ui-state-default']
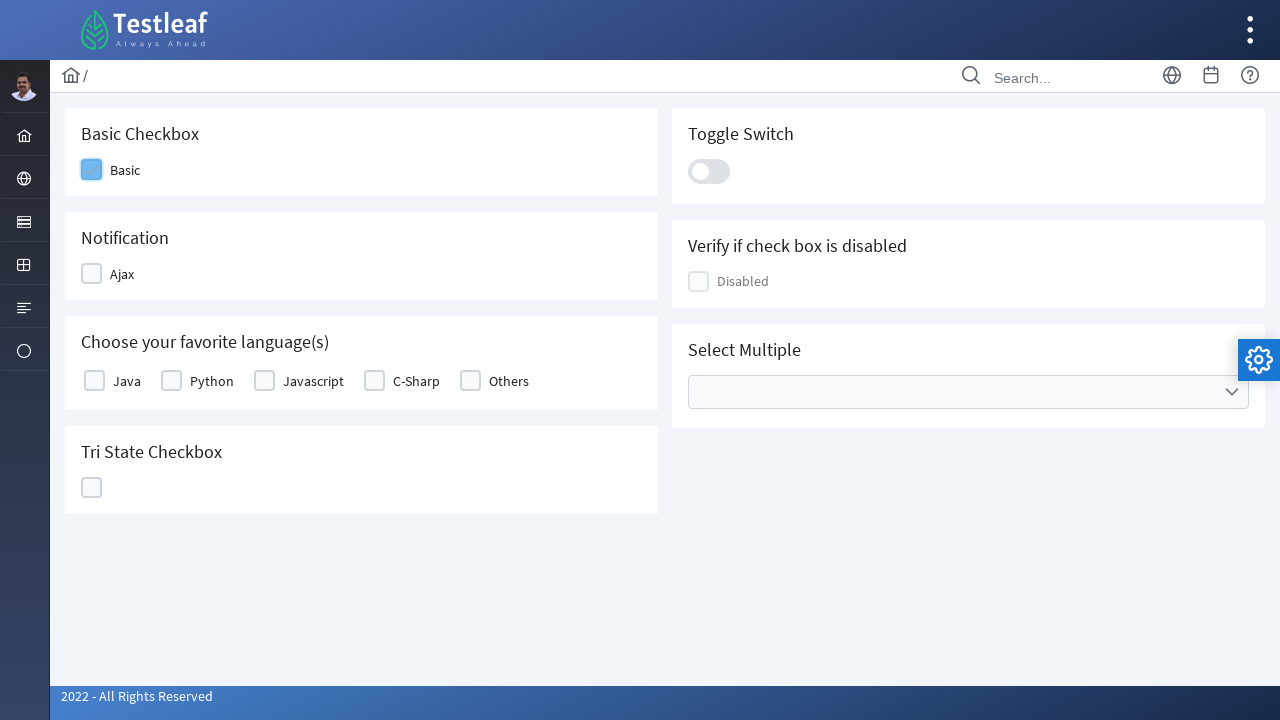

Clicked checkbox to verify notification at (92, 274) on (//div[@class='ui-chkbox-box ui-widget ui-corner-all ui-state-default'])[1]
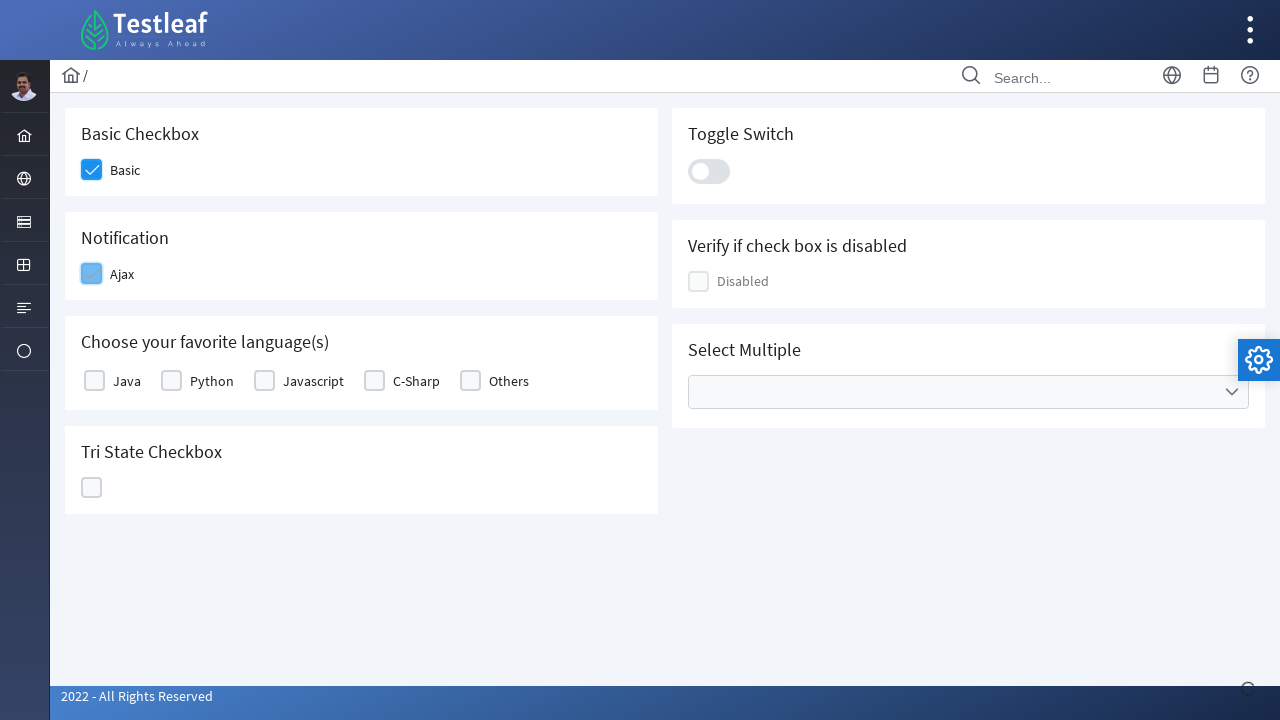

Notification appeared after clicking checkbox
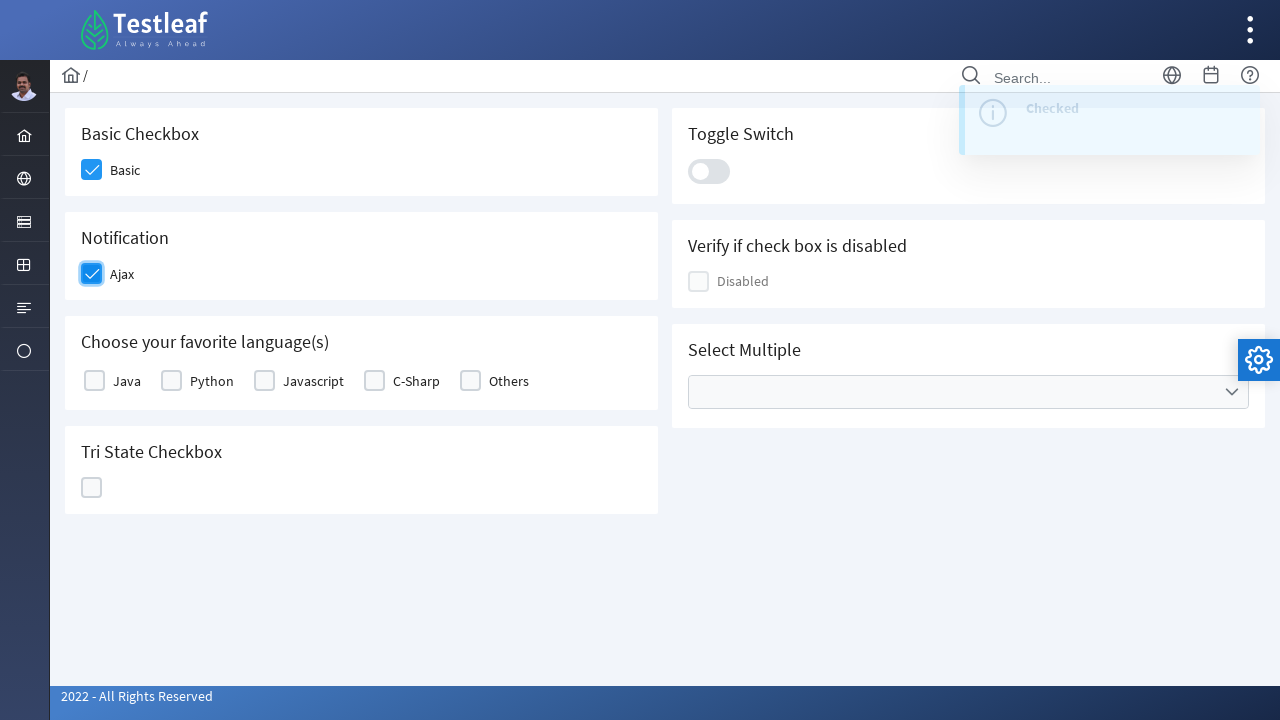

Clicked already checked checkbox at (92, 274) on (//span[@class='ui-chkbox-icon ui-icon ui-c ui-icon-check'])[2]
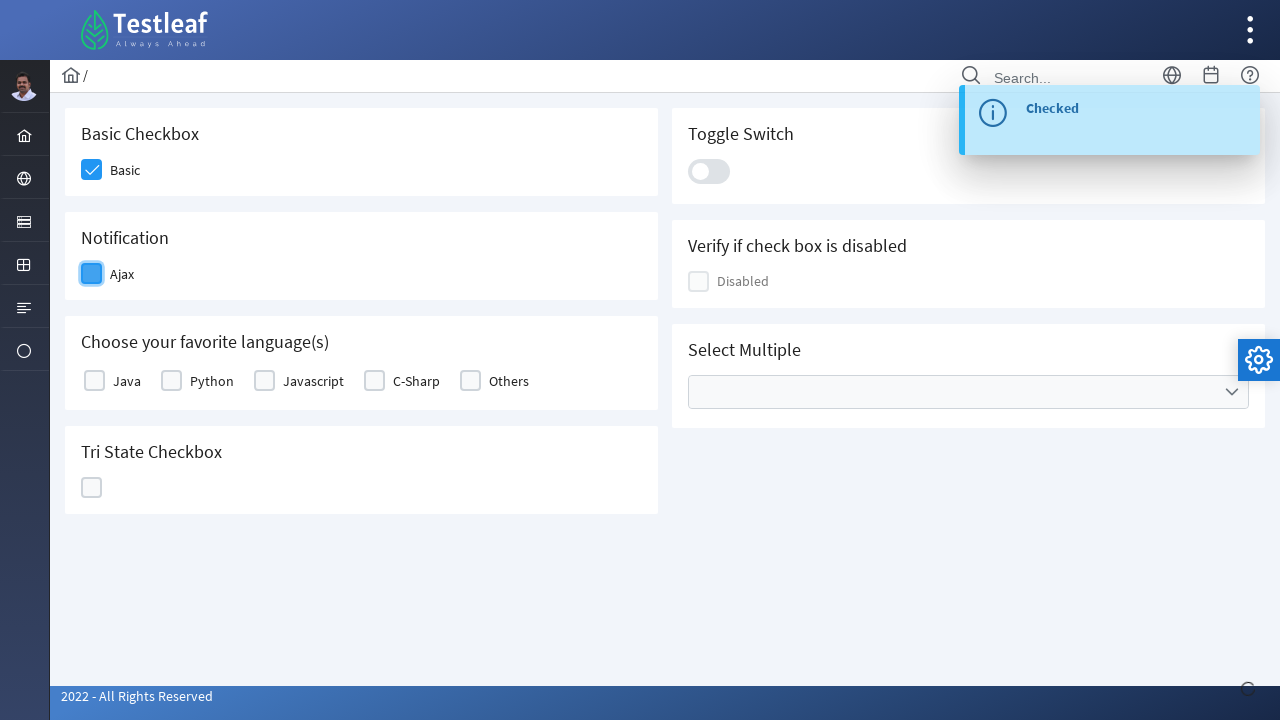

Notification appeared after unchecking checkbox
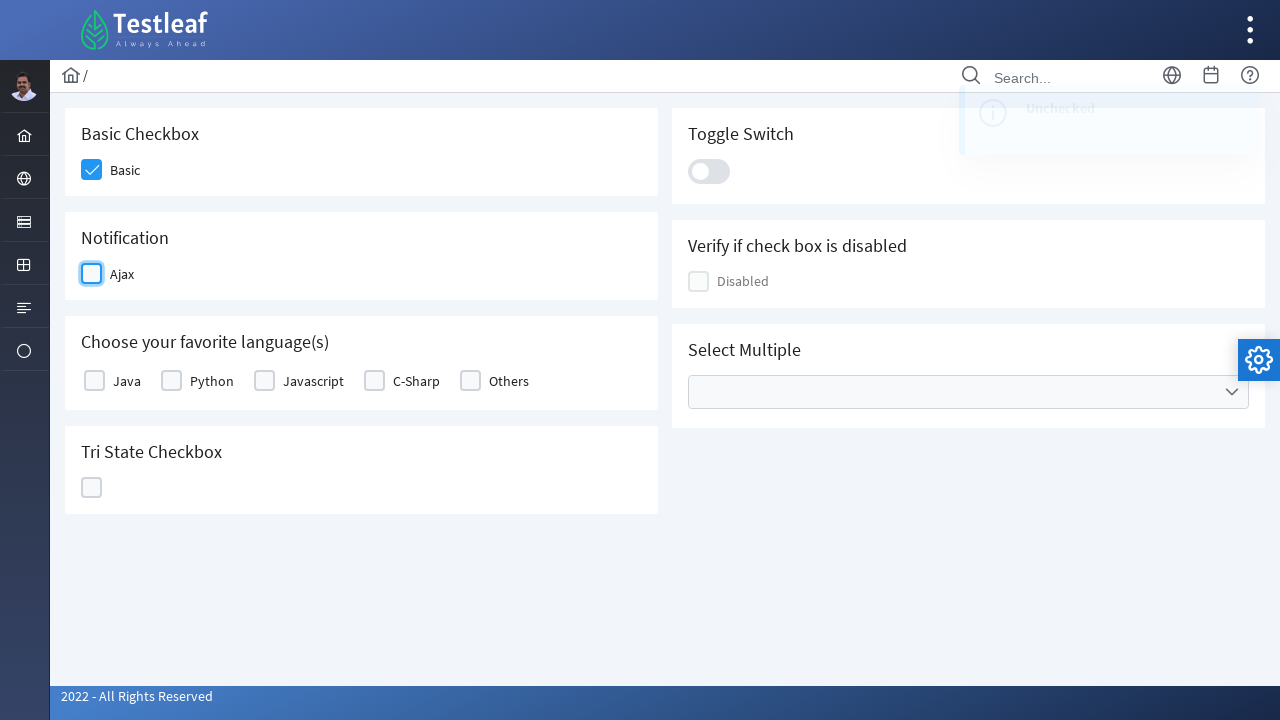

Clicked first checkbox in multiple click sequence at (94, 381) on (//div[@class='ui-chkbox-box ui-widget ui-corner-all ui-state-default'])[1]
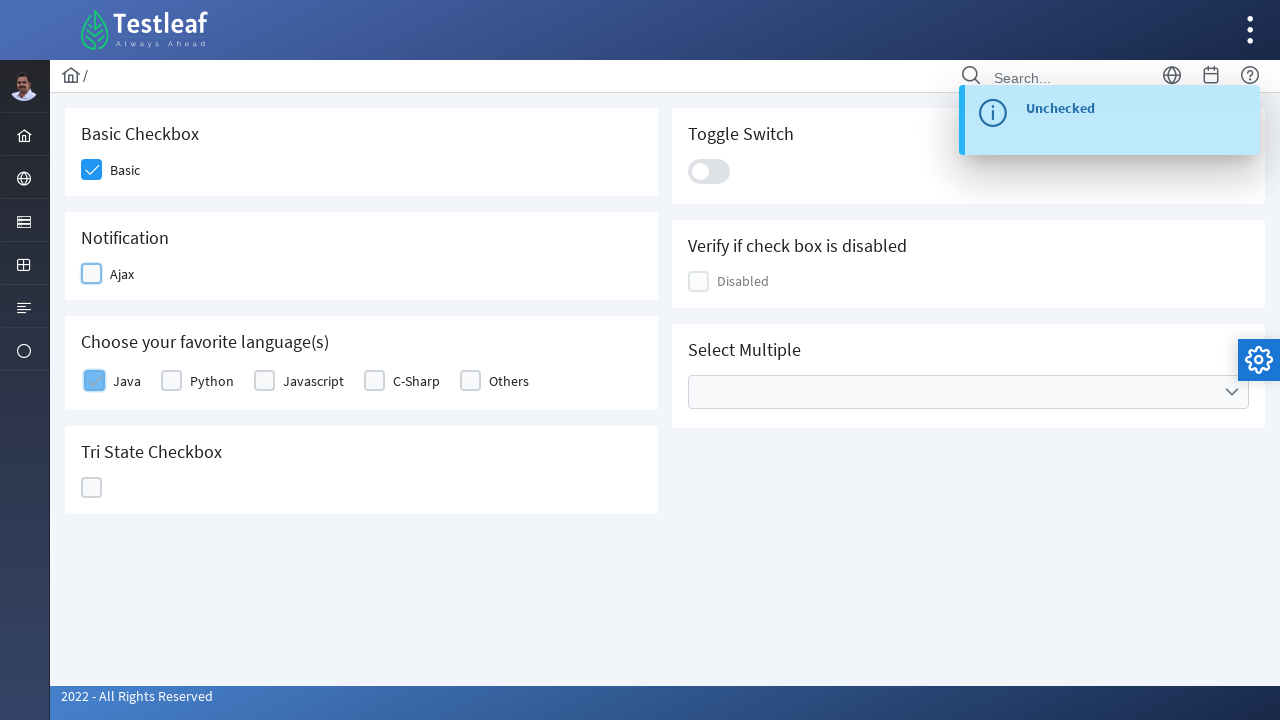

Clicked second checkbox in multiple click sequence at (172, 381) on (//div[@class='ui-chkbox-box ui-widget ui-corner-all ui-state-default'])[2]
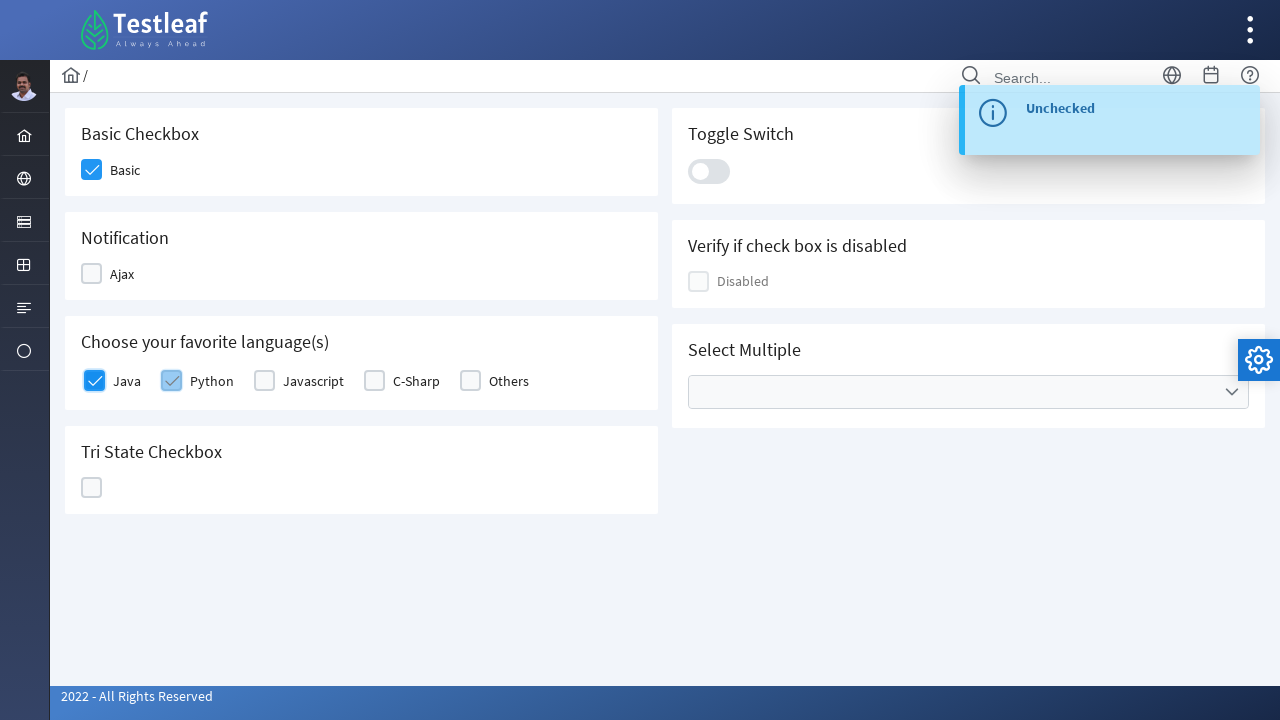

Clicked tri-state checkbox first time at (92, 488) on (//div[contains(@class,'ui-chkbox-box ui-widget ui-corner-all ui-state-default')
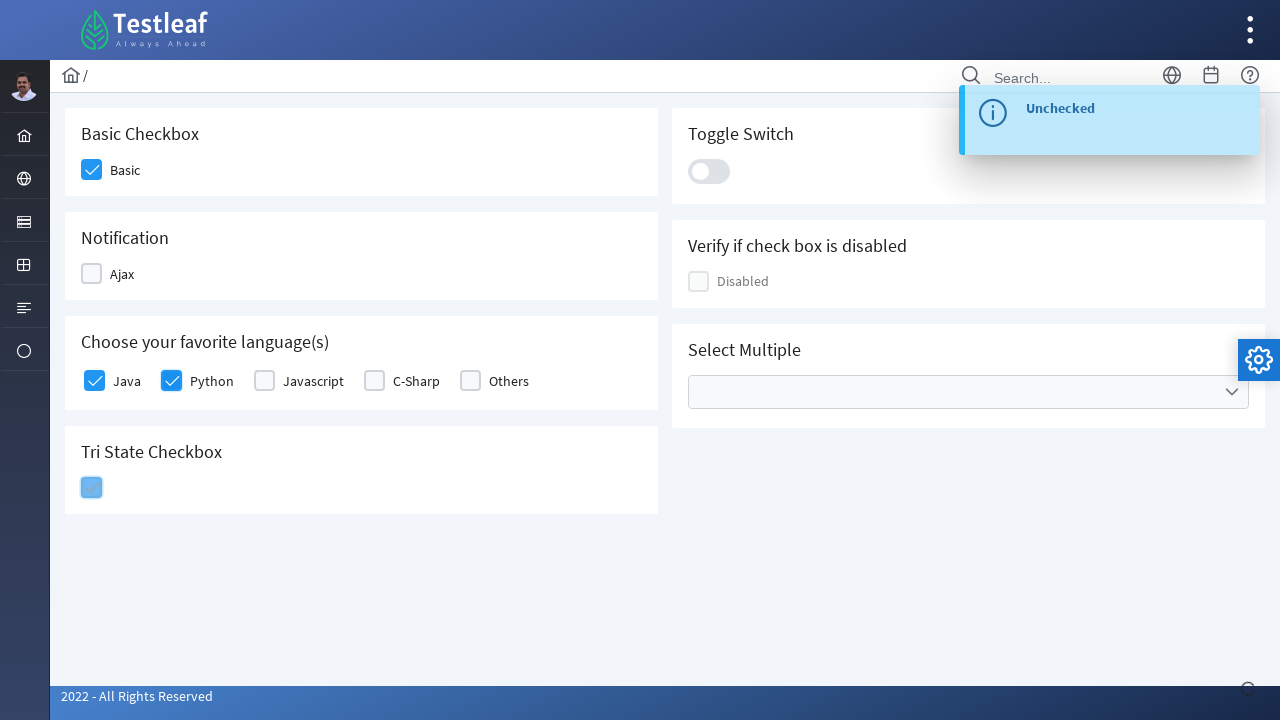

Waited 1 second after first tri-state click
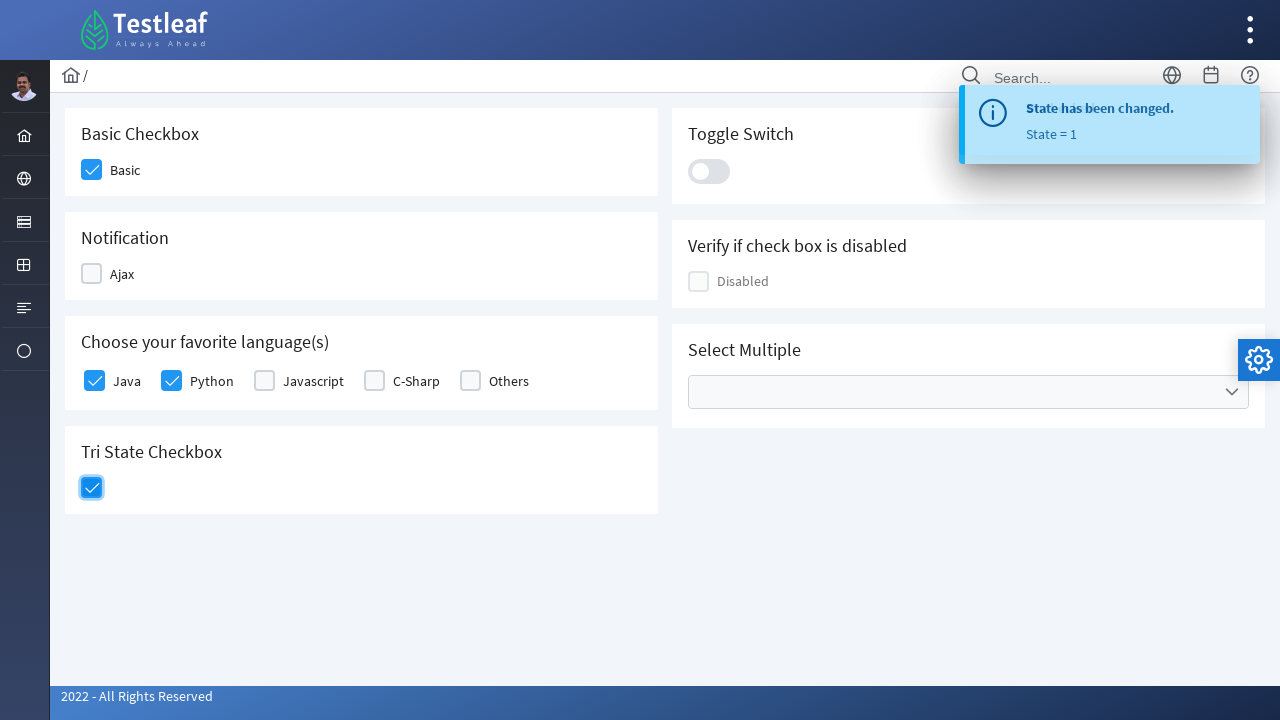

Clicked tri-state checkbox second time at (92, 488) on (//div[contains(@class,'ui-chkbox-box ui-widget ui-corner-all ui-state-default')
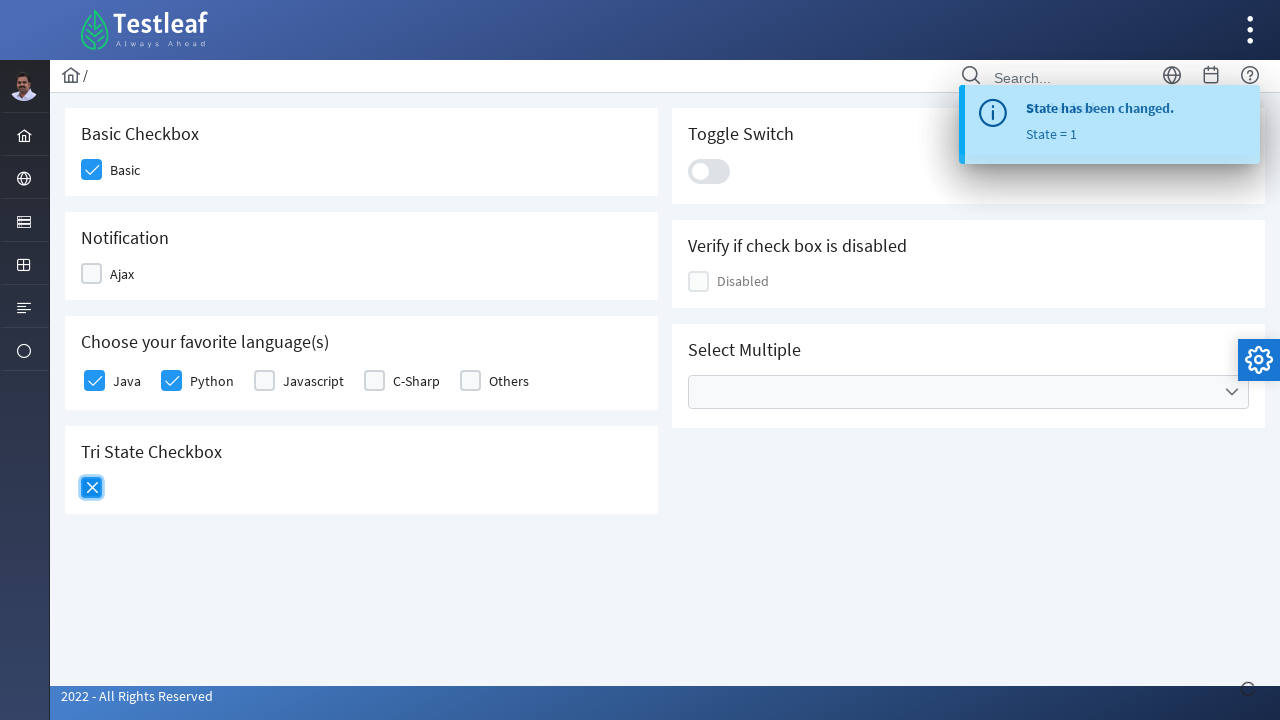

Waited 1 second after second tri-state click
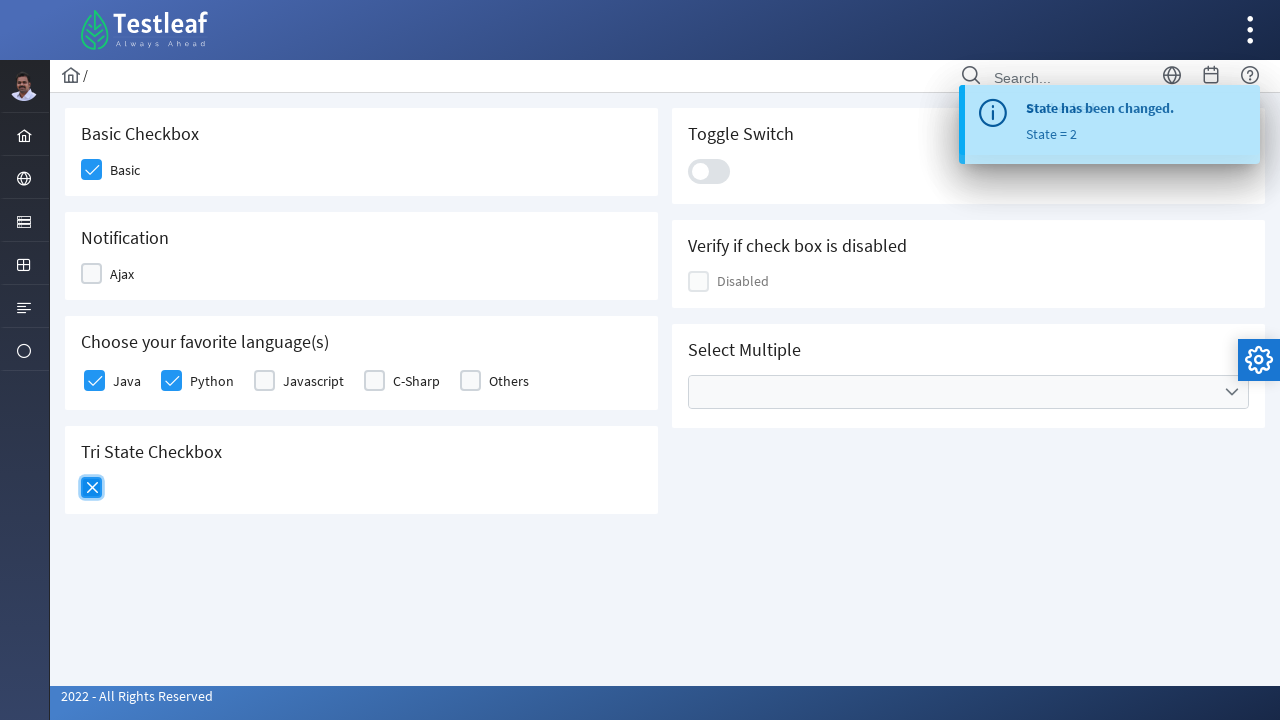

Clicked tri-state checkbox third time at (92, 488) on (//div[contains(@class,'ui-chkbox-box ui-widget ui-corner-all ui-state-default')
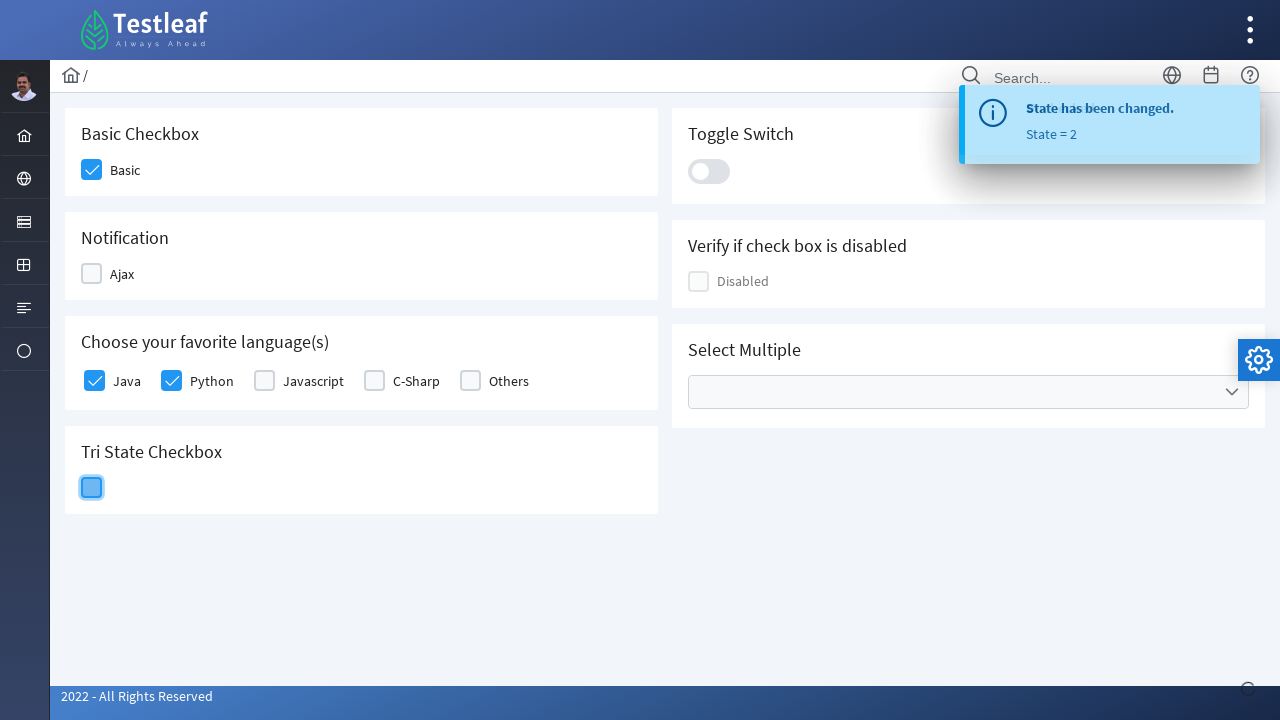

Waited 1 second after third tri-state click
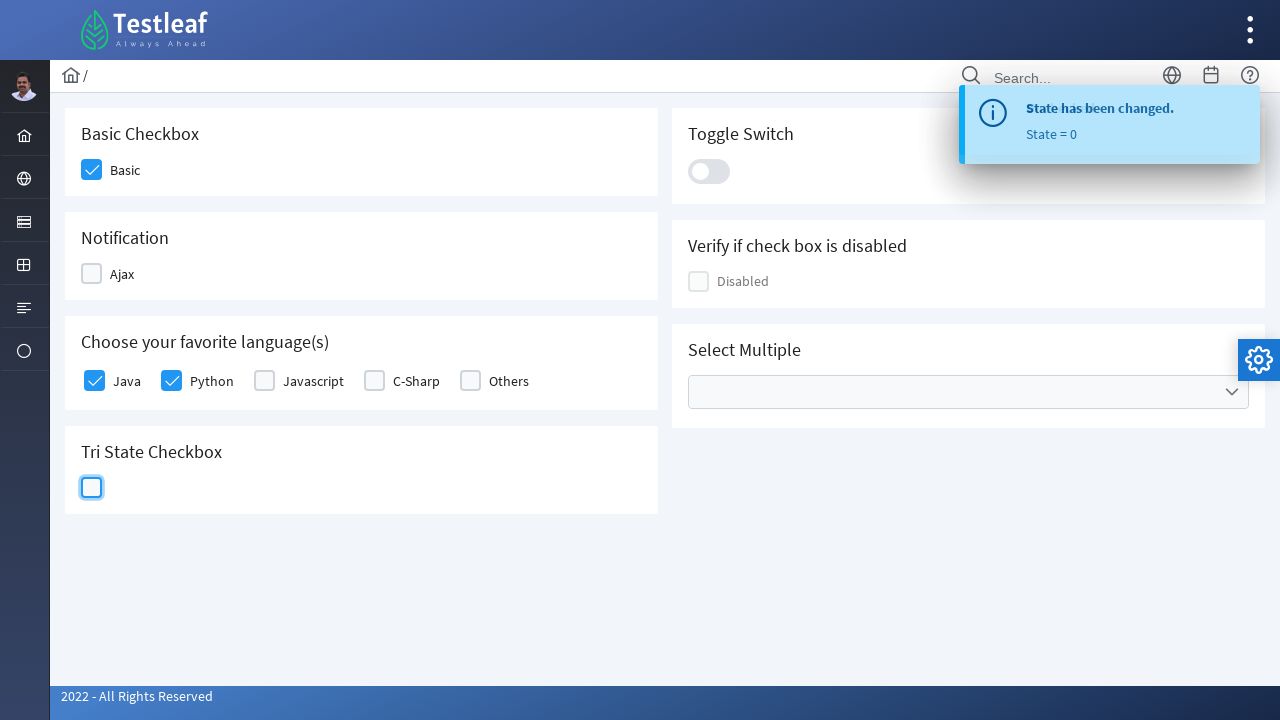

Toggled switch on at (709, 171) on xpath=//div[@class='ui-toggleswitch-slider']
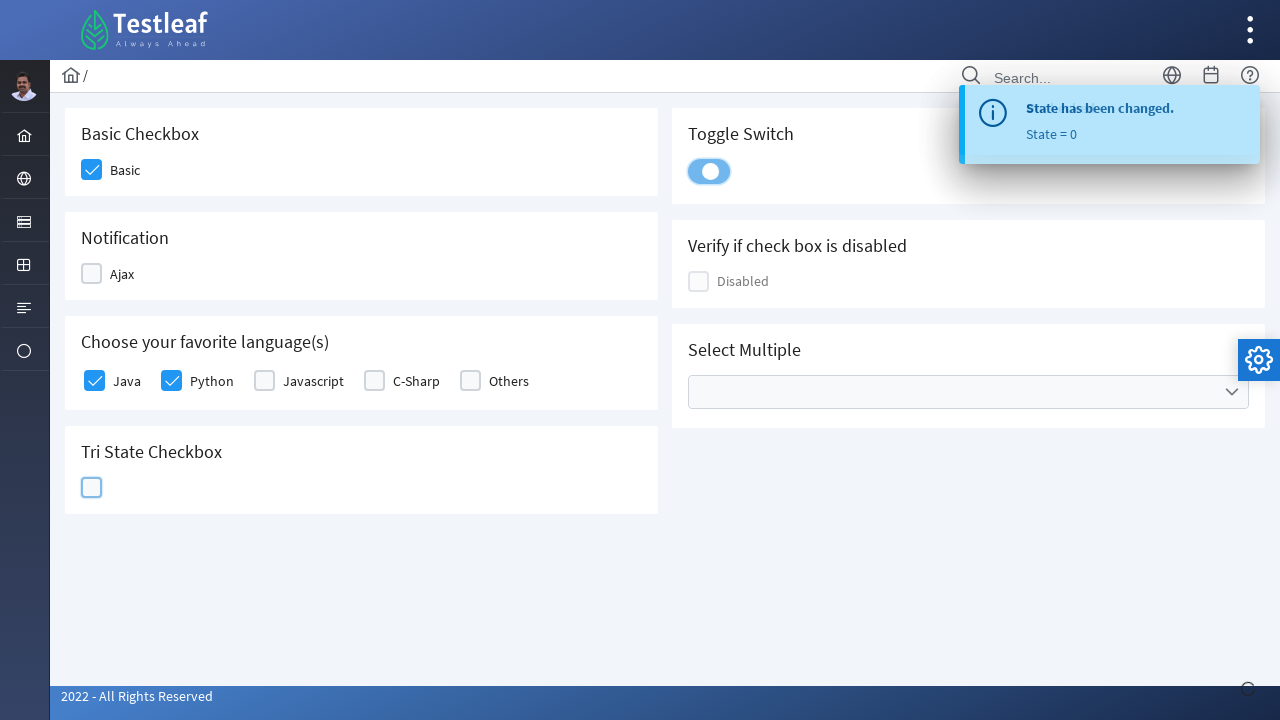

Notification appeared after toggling switch on
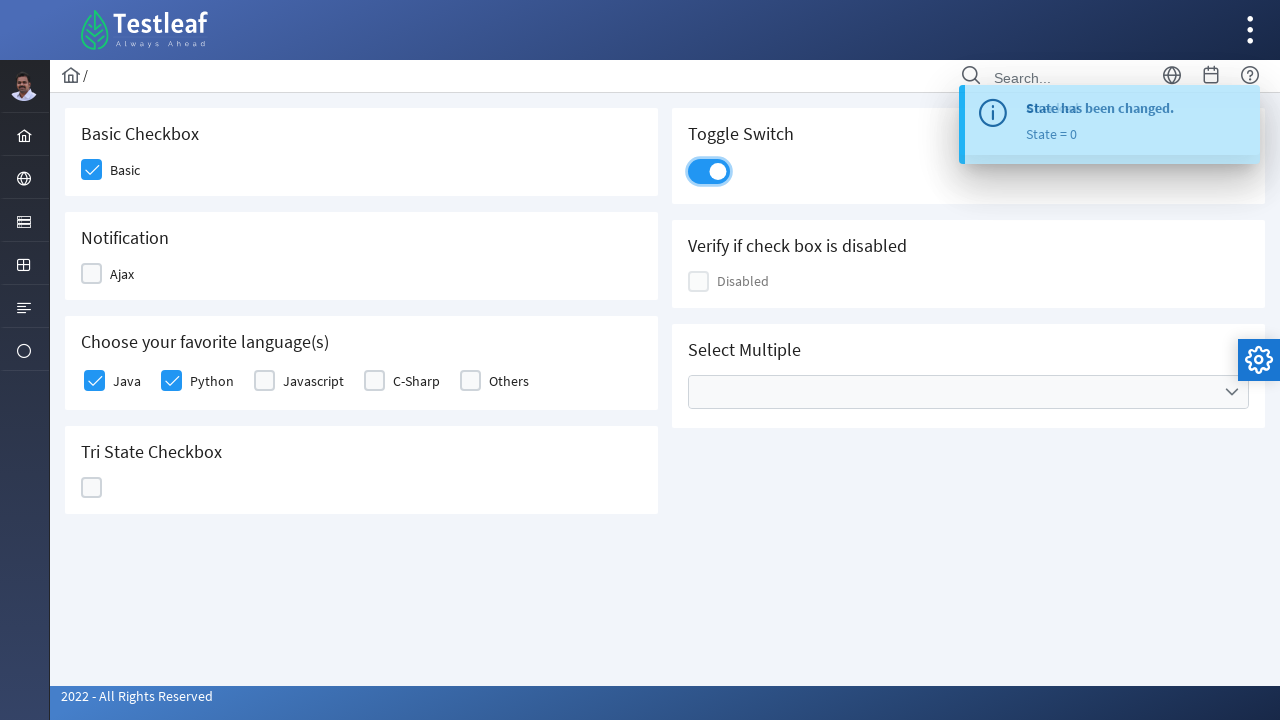

Toggled switch off at (709, 171) on xpath=//div[@class='ui-toggleswitch-slider']
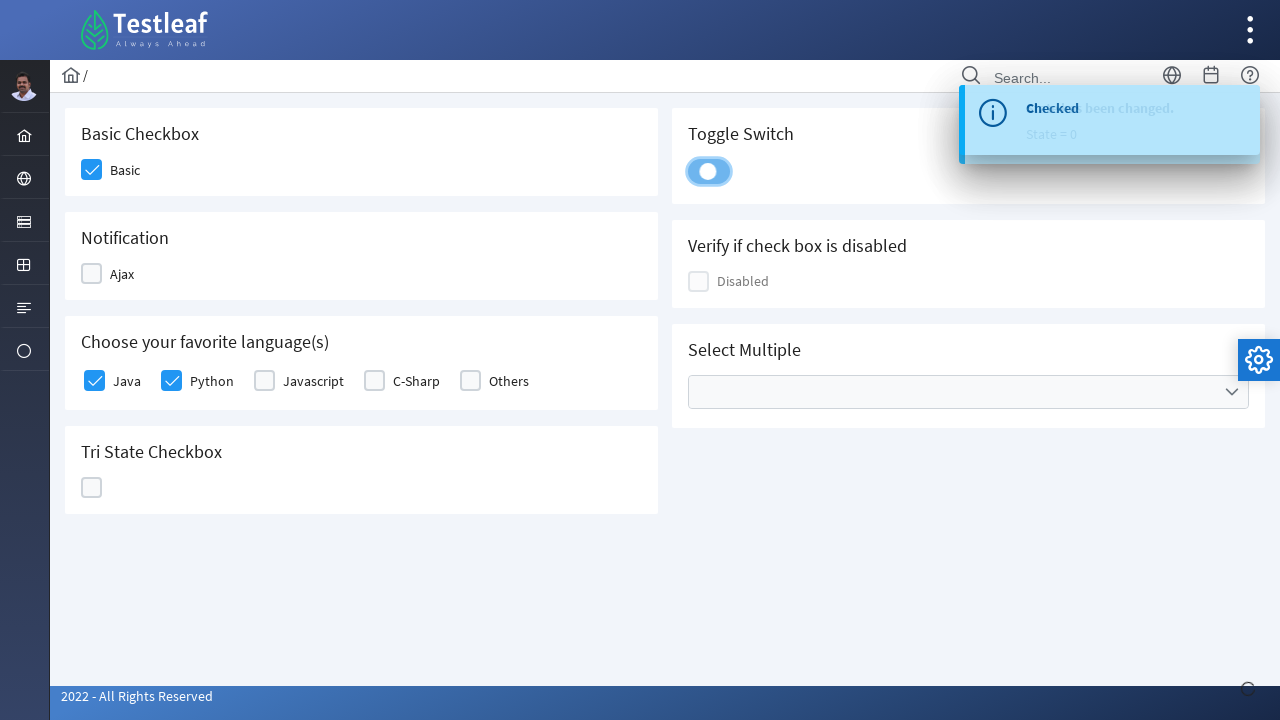

Notification appeared after toggling switch off
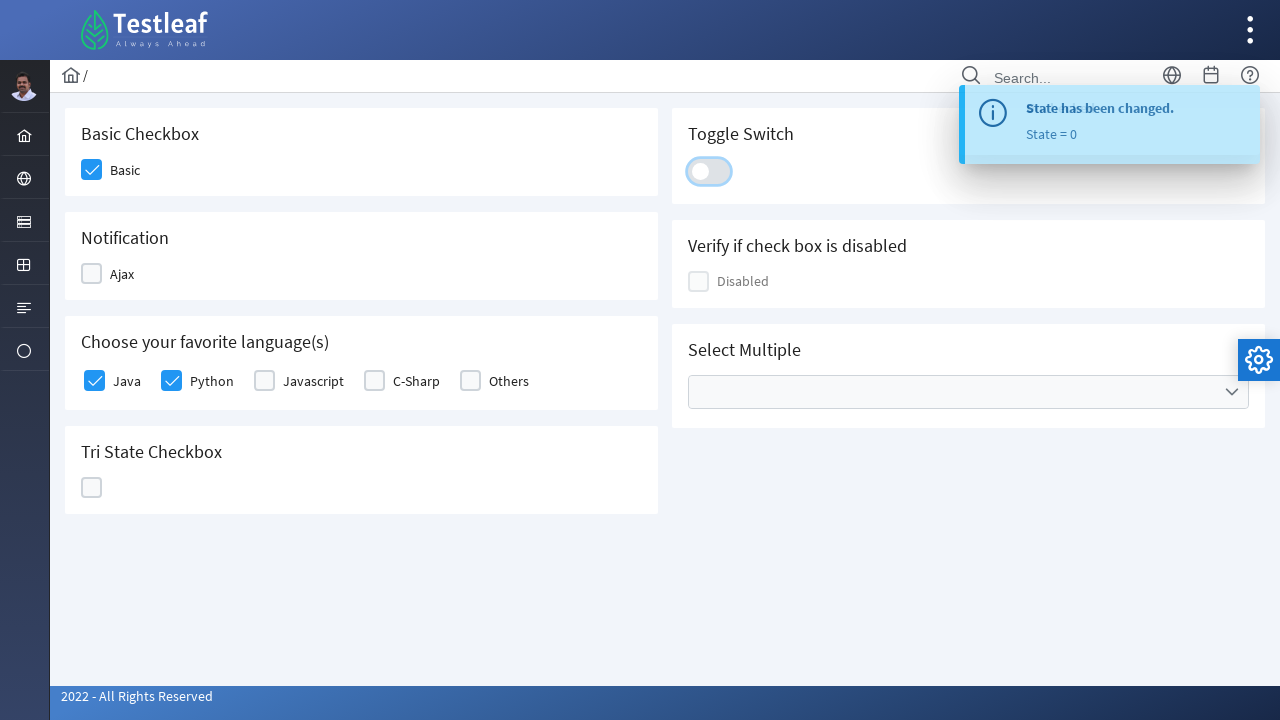

Verified disabled checkbox exists
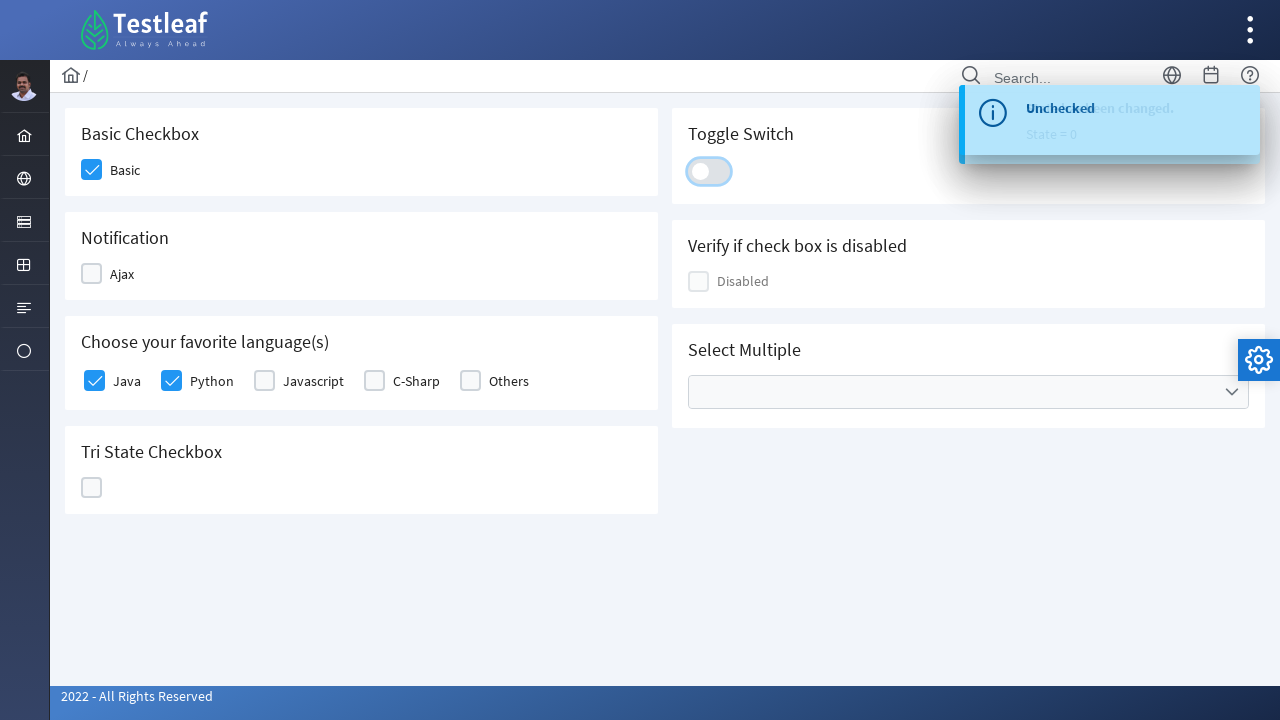

Opened dropdown menu at (1232, 392) on xpath=//span[@class='ui-icon ui-icon-triangle-1-s']
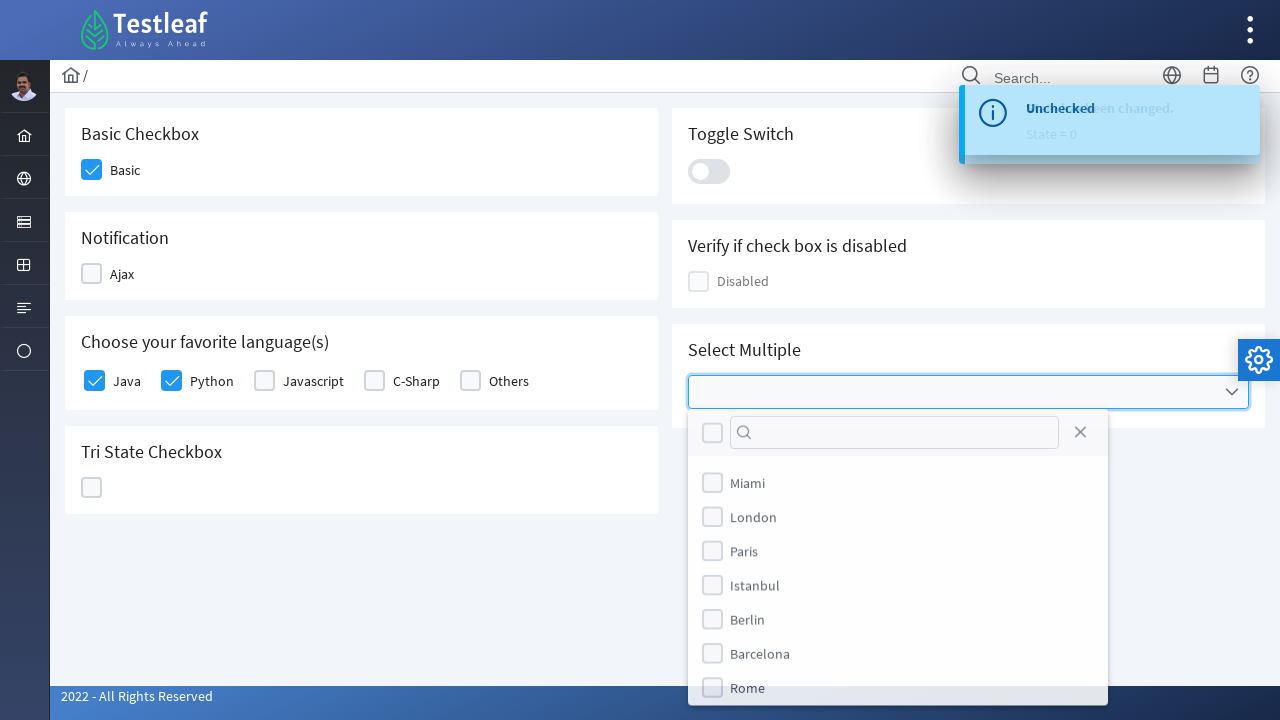

Clicked first checkbox in dropdown at (712, 519) on (//div[@class='ui-chkbox-box ui-widget ui-corner-all ui-state-default'])[8]
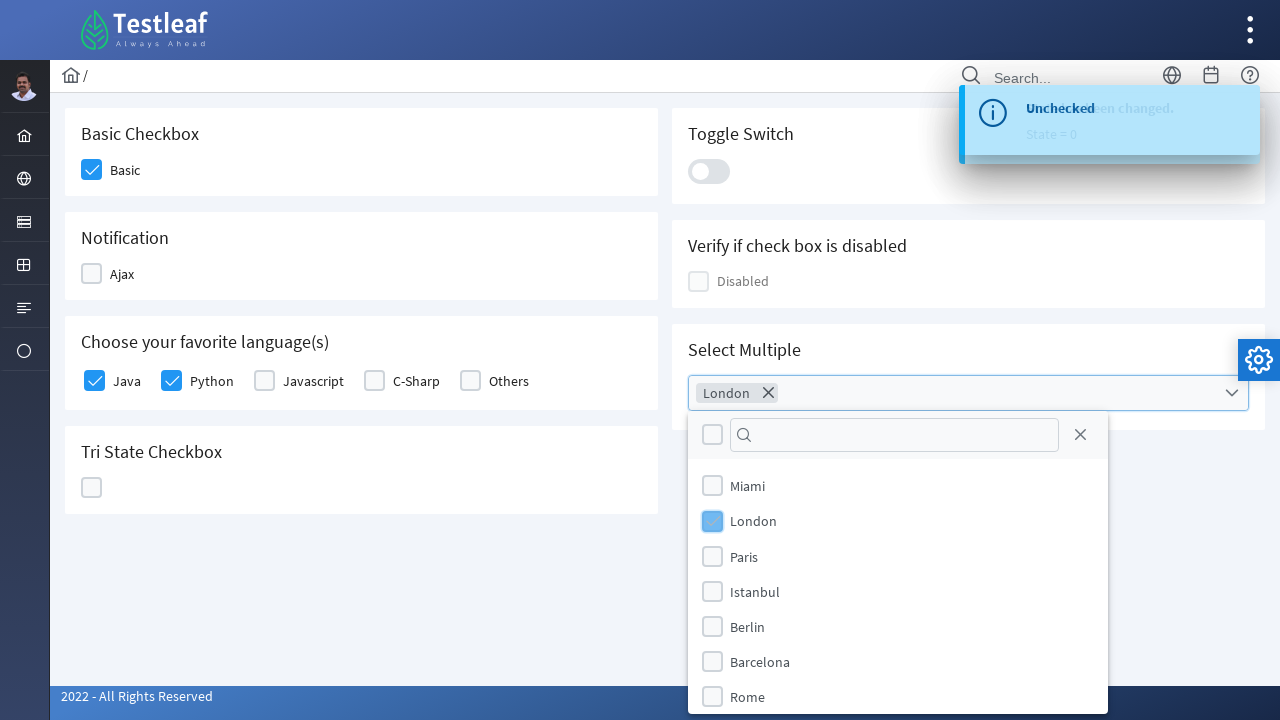

Clicked second checkbox in dropdown at (712, 556) on (//div[@class='ui-chkbox-box ui-widget ui-corner-all ui-state-default'])[8]
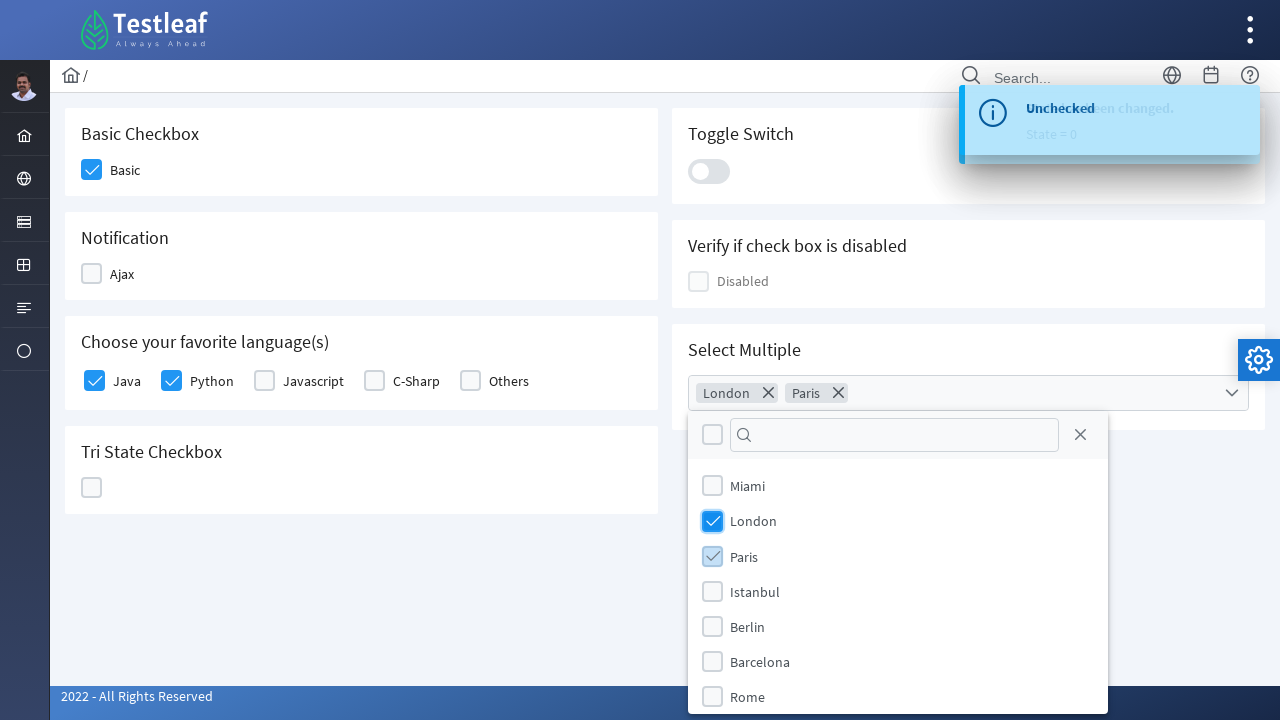

Closed dropdown menu at (1232, 393) on xpath=//span[@class='ui-icon ui-icon-triangle-1-s']
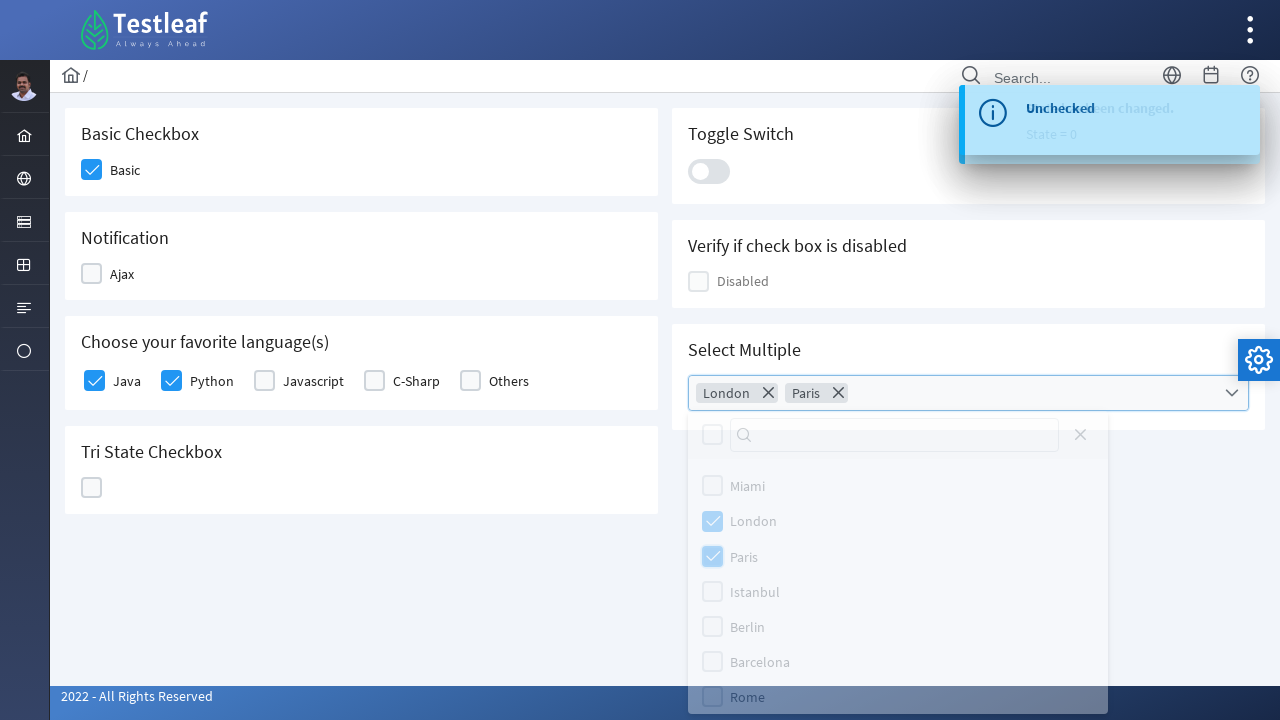

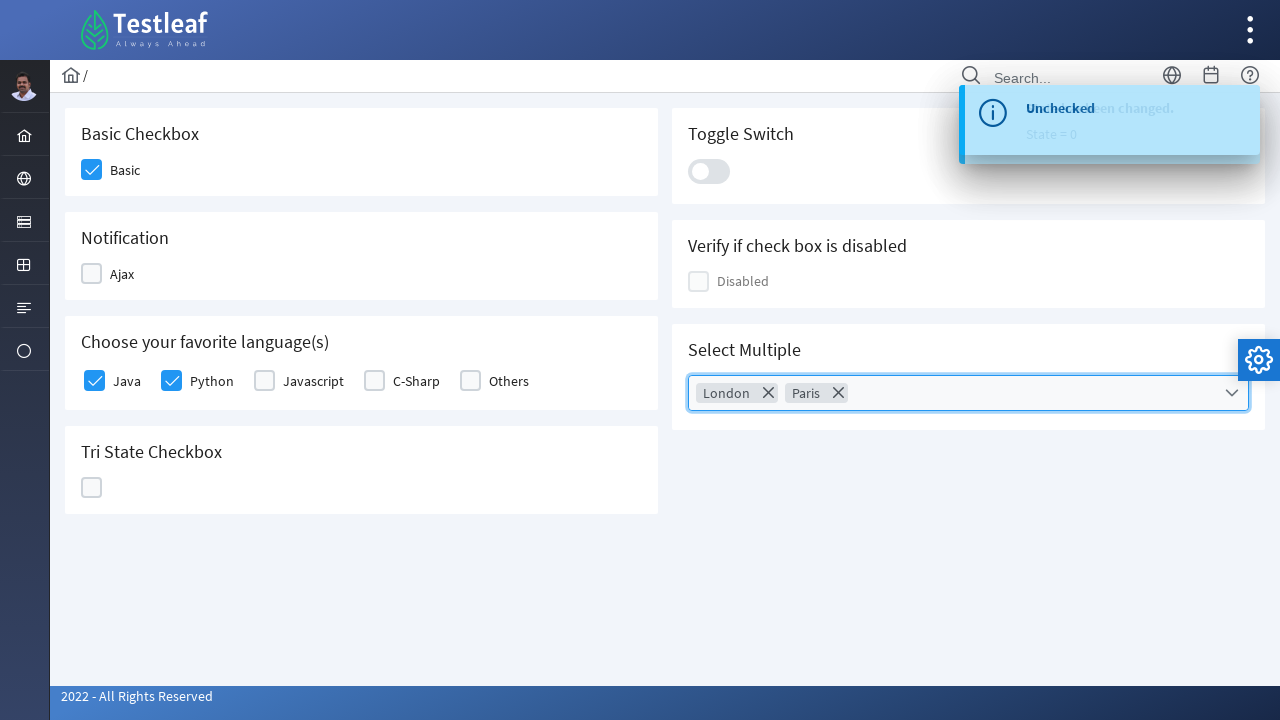